Tests basic WebDriver interactions including clicking a button to trigger an alert, accepting the alert, and filling in a form input field.

Starting URL: https://mdn.github.io/learning-area/tools-testing/cross-browser-testing/accessibility/native-keyboard-accessibility.html

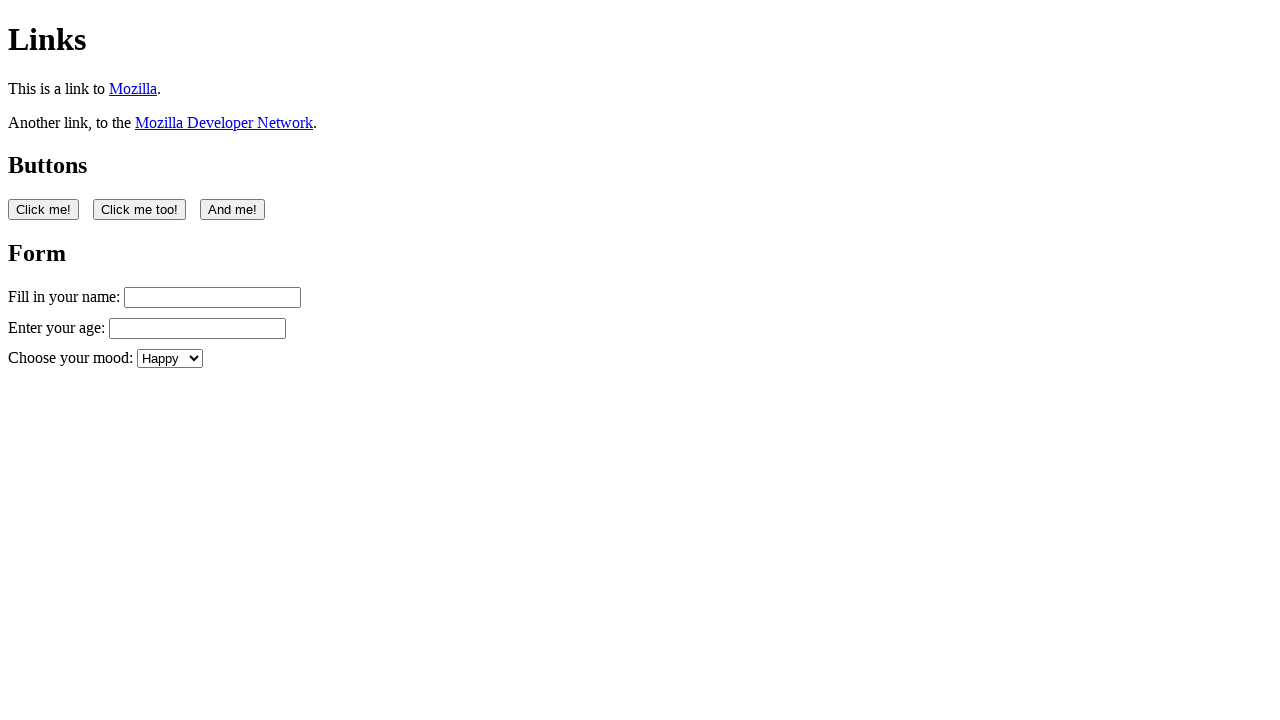

Clicked the first button on the page to trigger an alert at (44, 209) on button:nth-of-type(1)
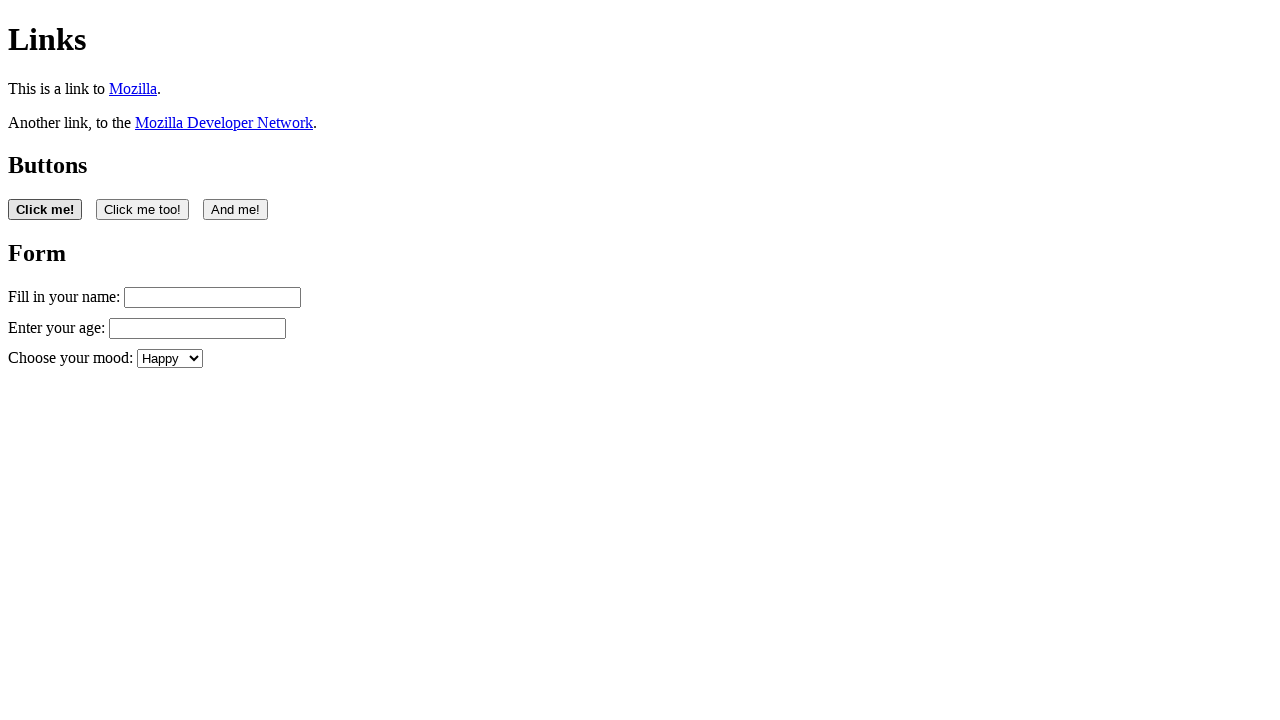

Set up dialog handler to accept alerts
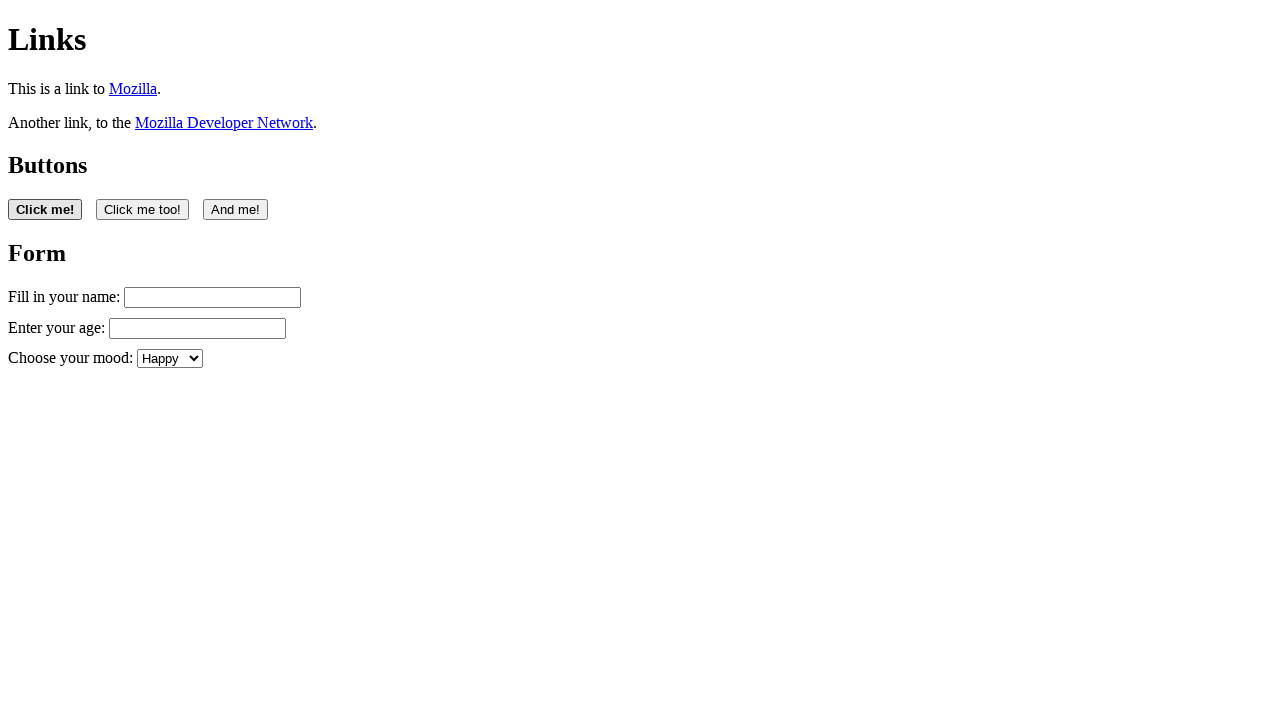

Filled in the name input field with 'Filling in my form' on #name
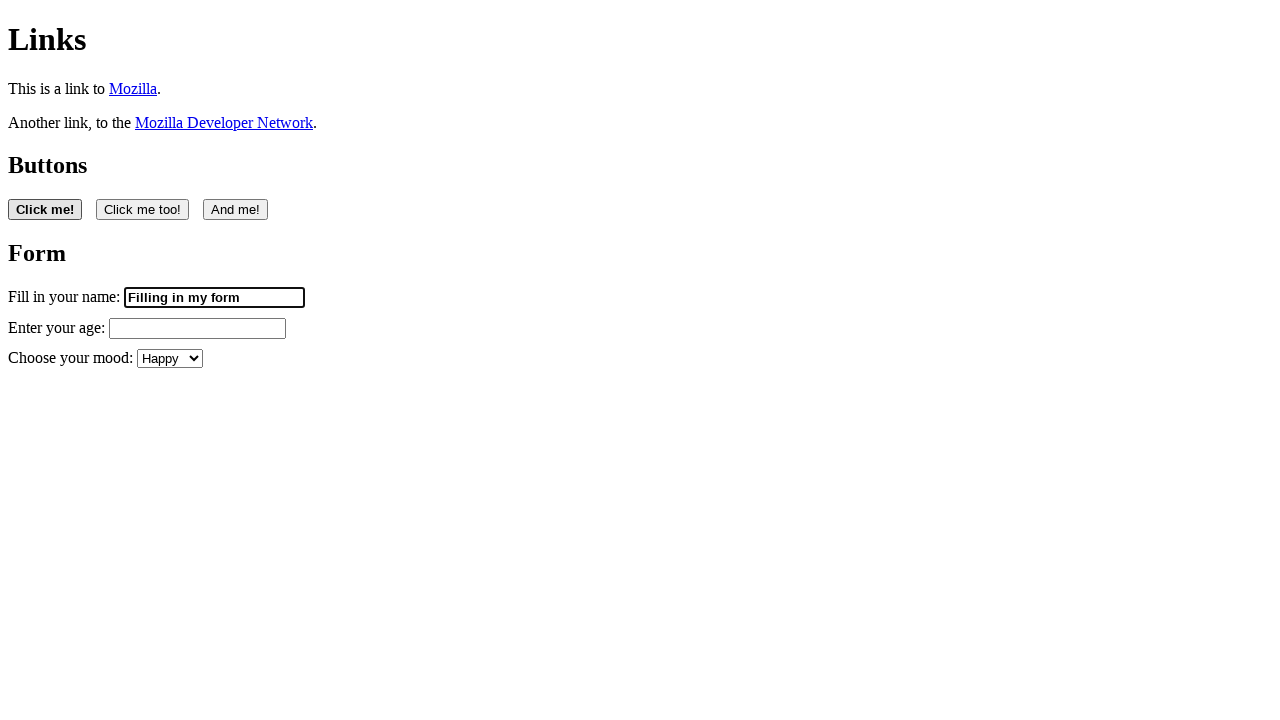

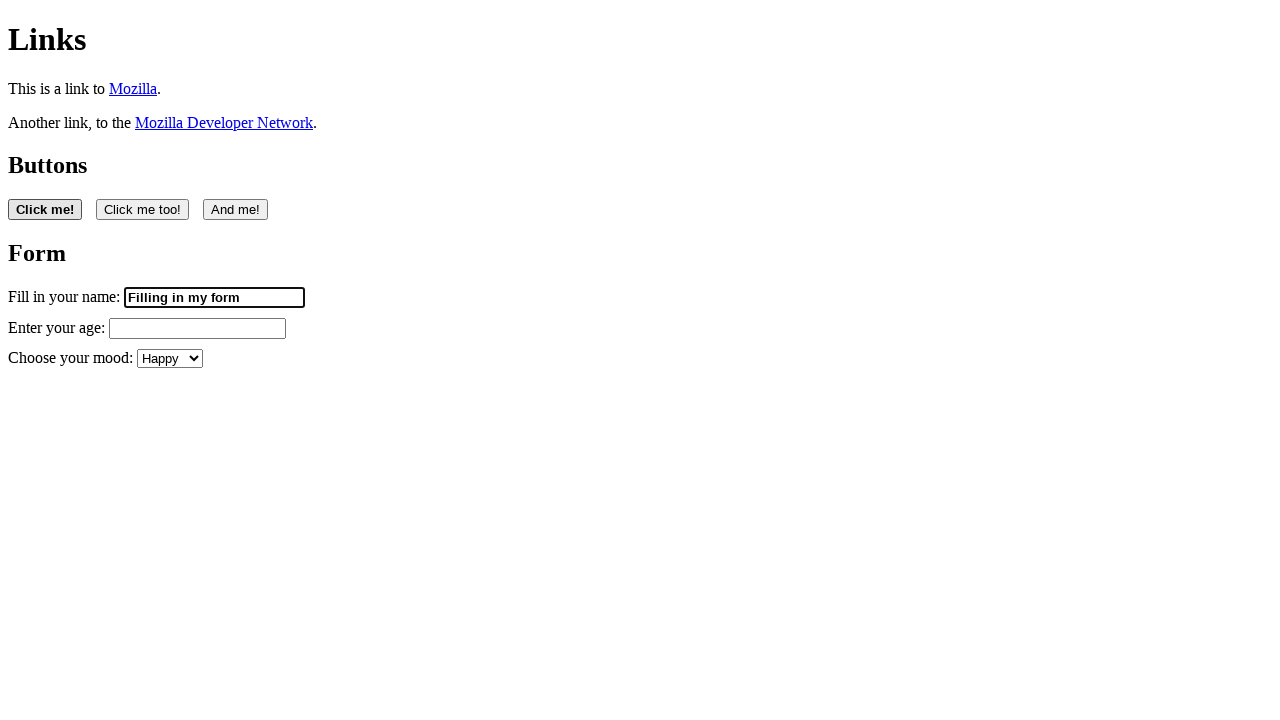